Tests browser window/tab handling by clicking a button that opens a new tab, switching to that tab, clicking a navigation element, and navigating back.

Starting URL: https://skpatro.github.io/demo/links/

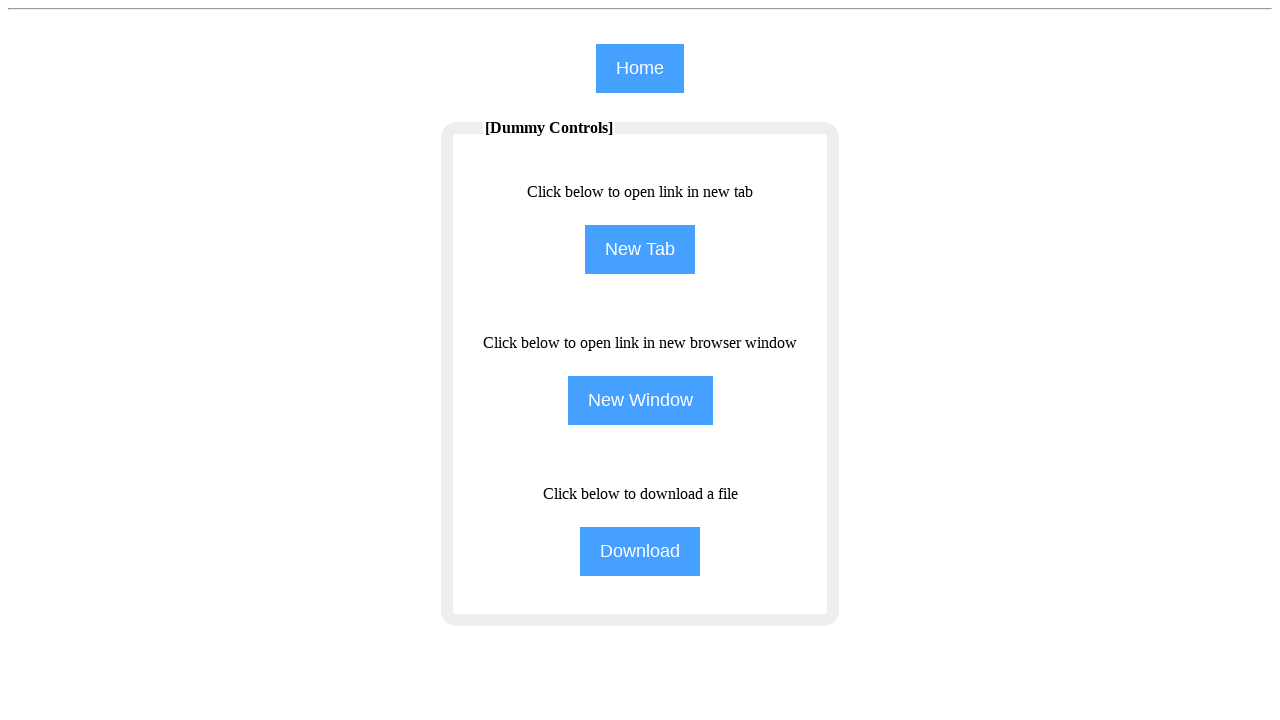

Clicked the 'New Tab' button at (640, 250) on input[name='NewTab']
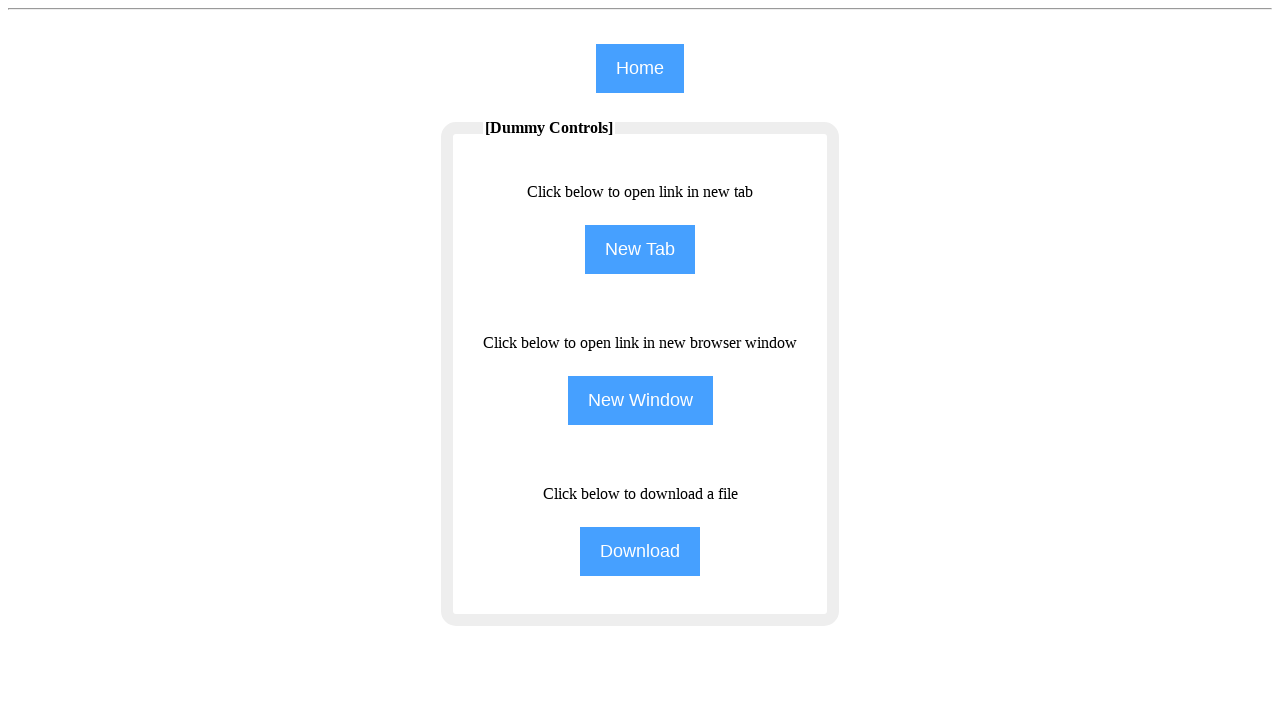

New tab opened and captured at (640, 250) on input[name='NewTab']
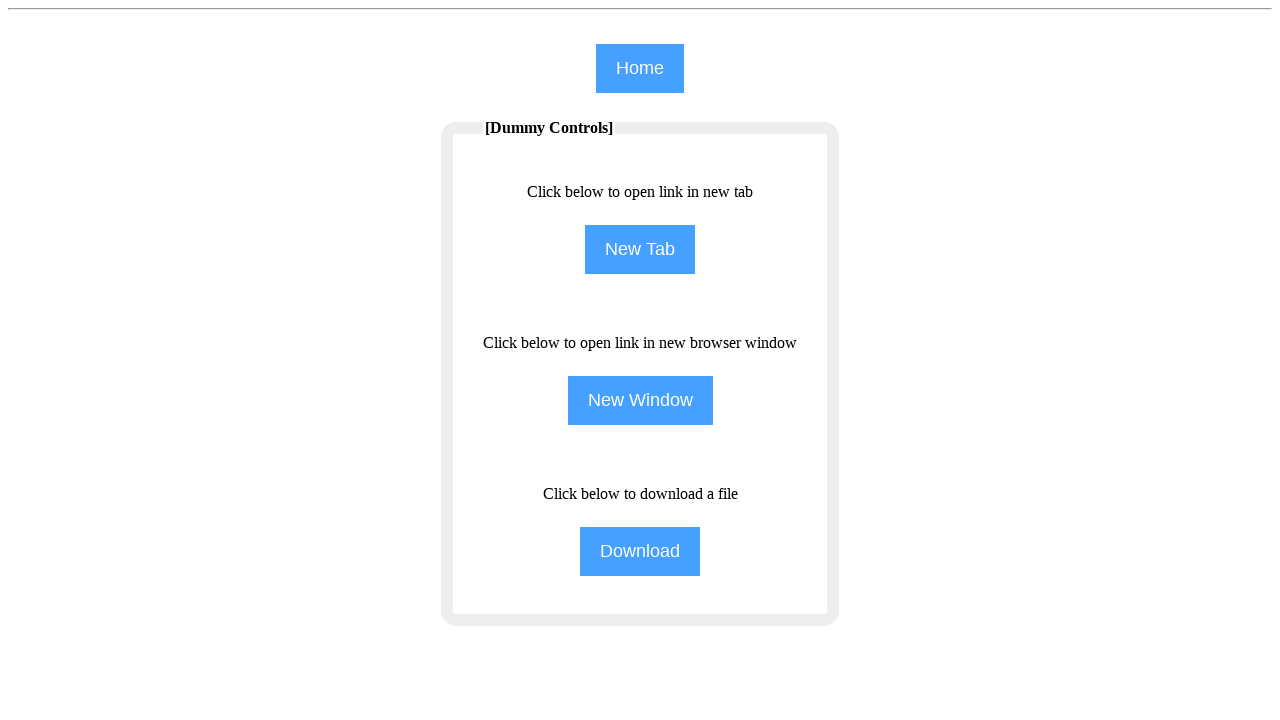

New page finished loading
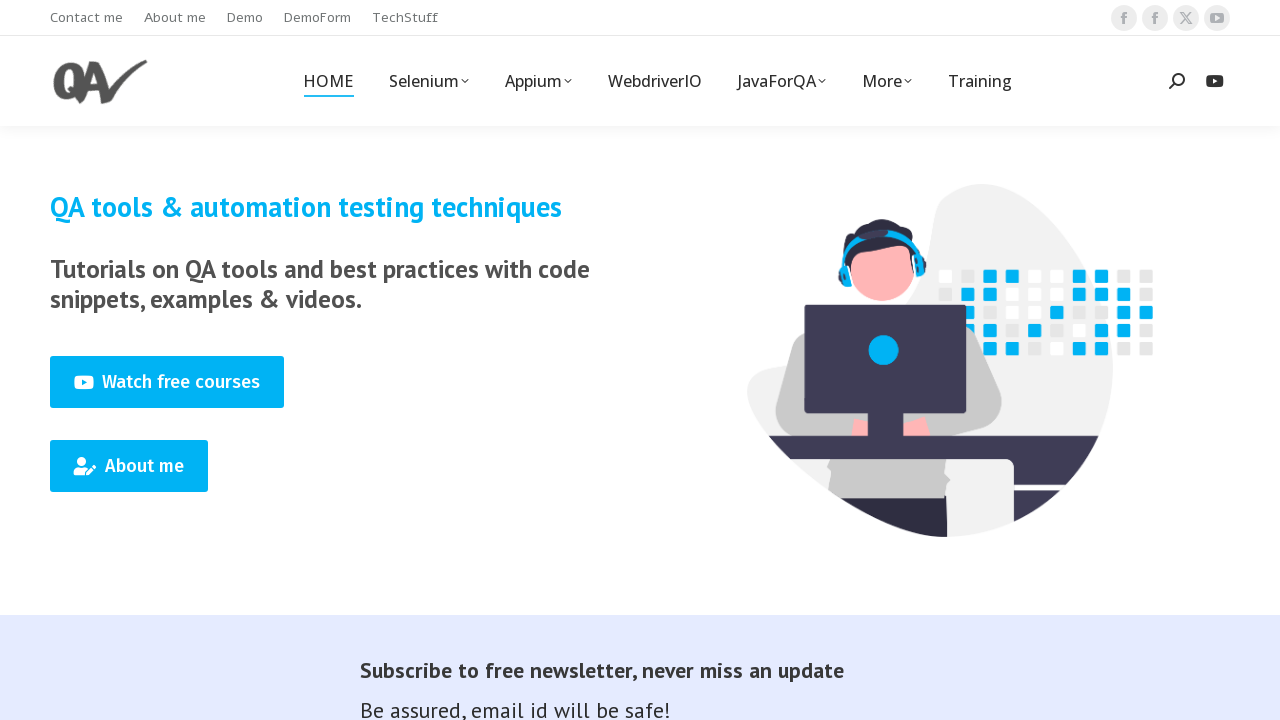

Clicked on 'Training' navigation element in new tab at (980, 81) on xpath=//span[text()='Training']
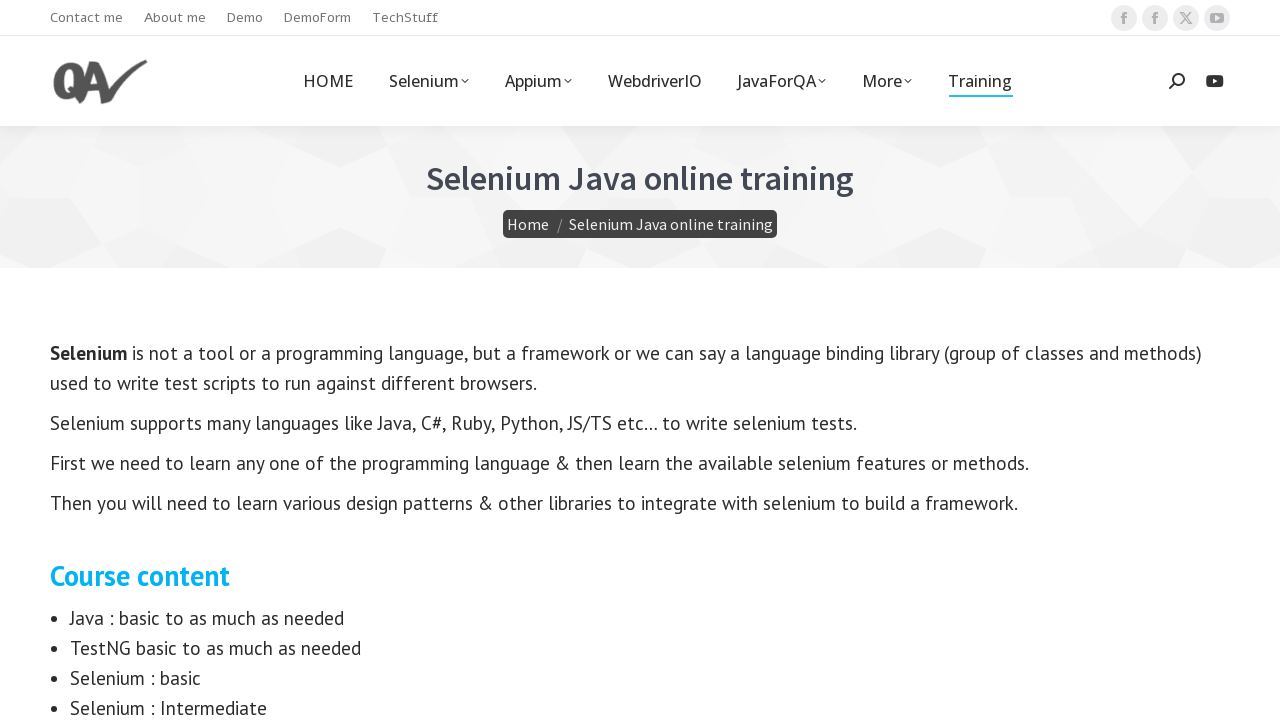

Navigated back in the new tab
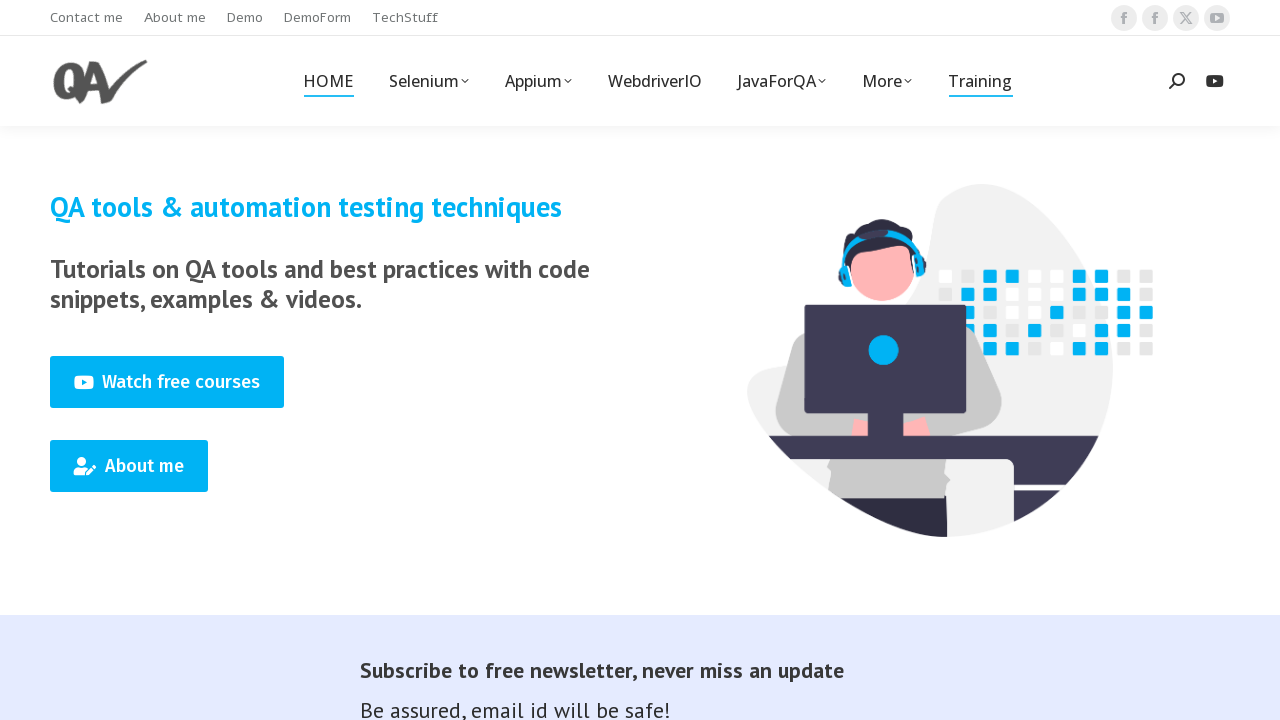

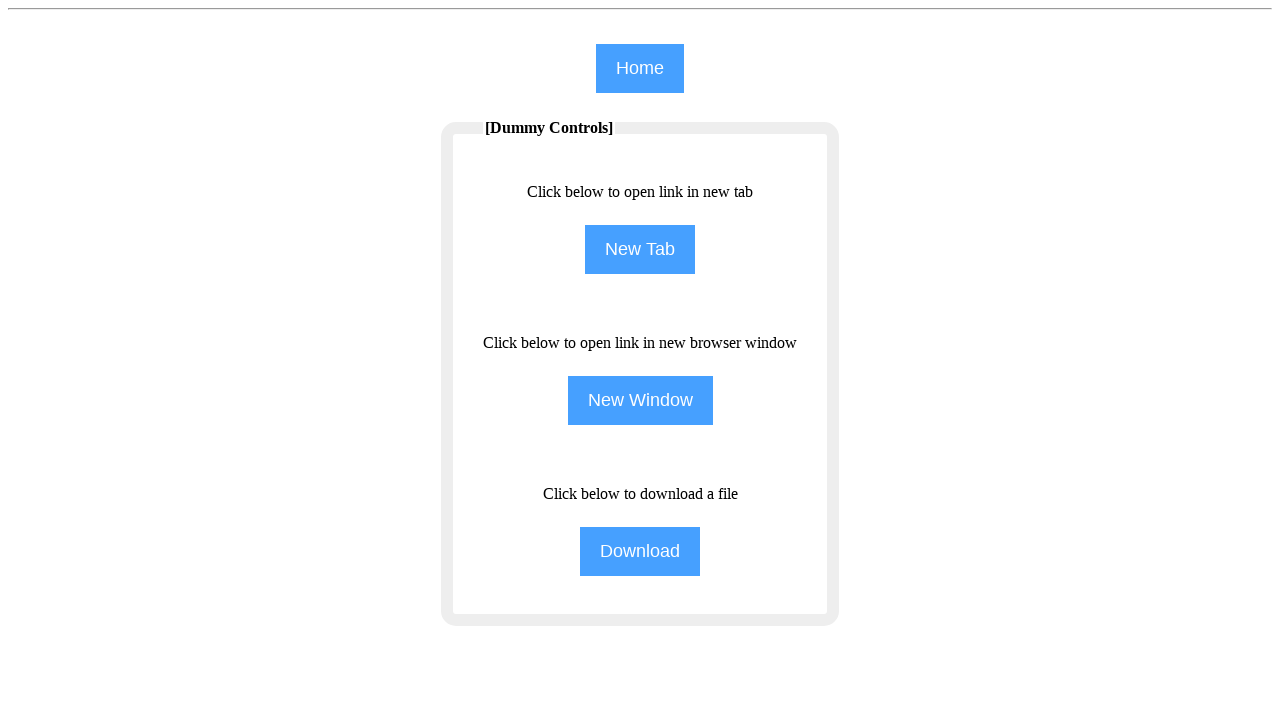